Tests add/remove elements functionality by clicking Add Element button and then clicking the Delete button that appears

Starting URL: https://the-internet.herokuapp.com/

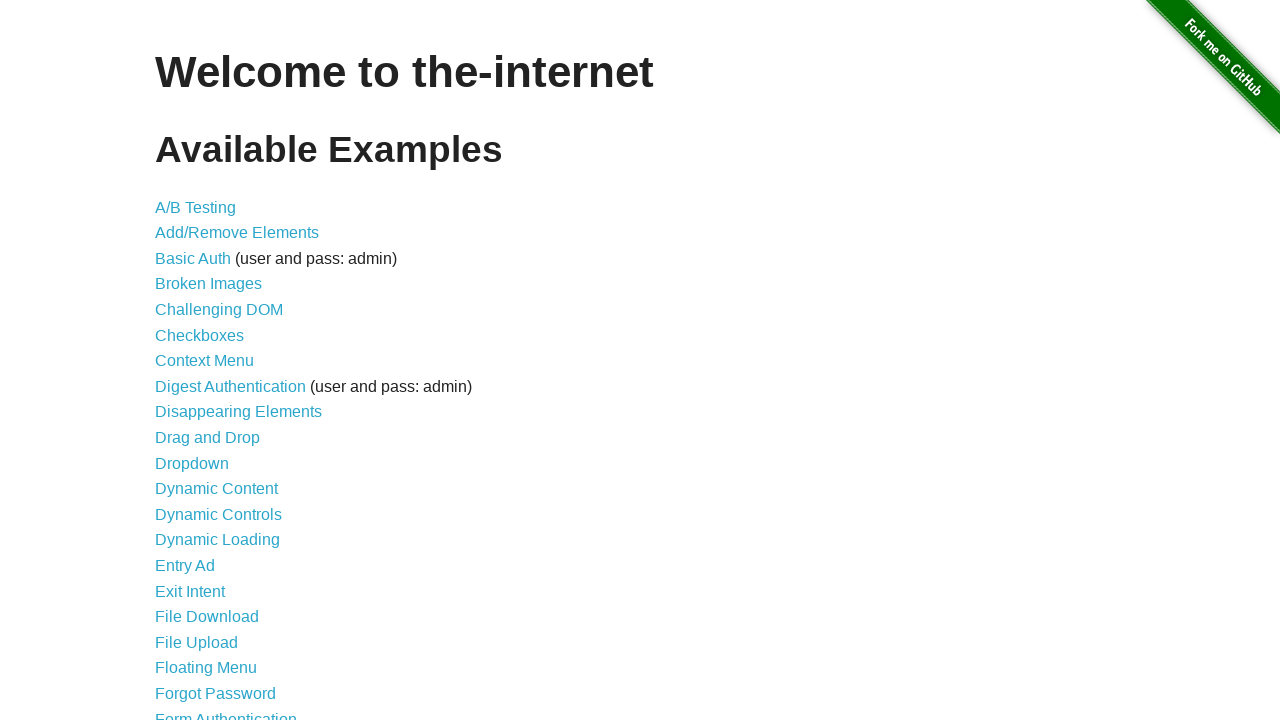

Navigated to add/remove elements page
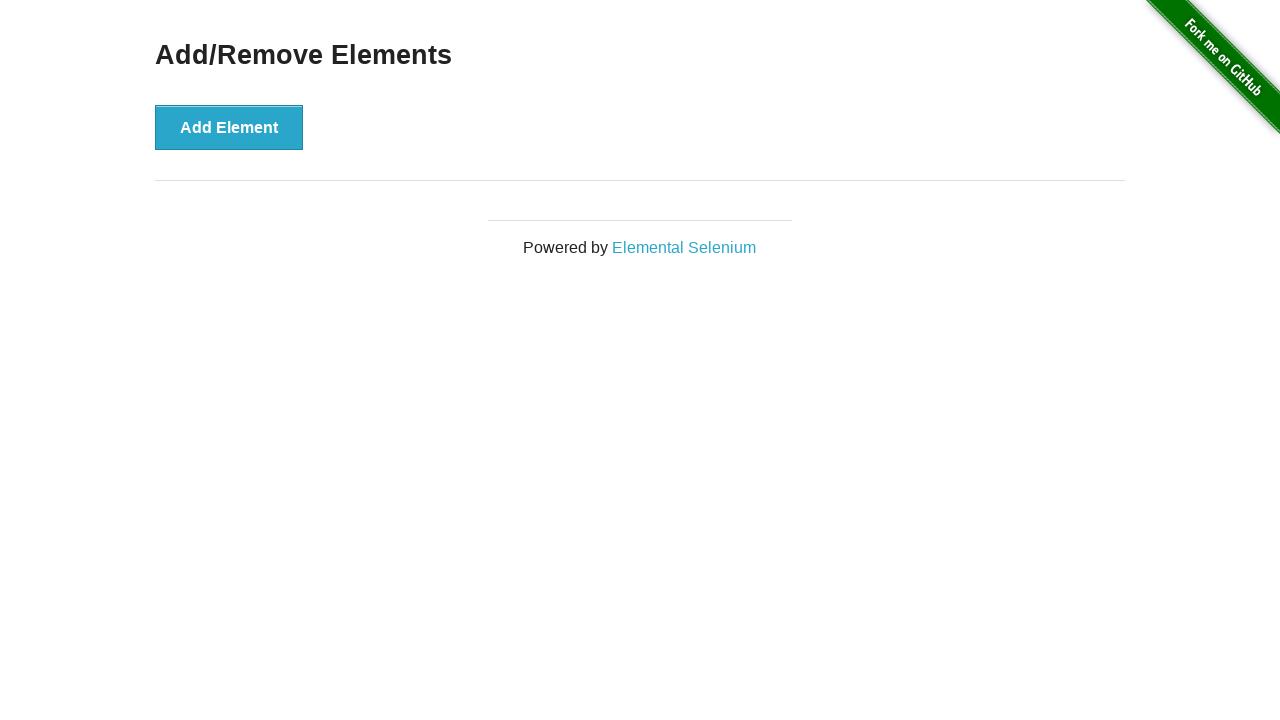

Clicked Add Element button at (229, 127) on button:has-text('Add Element')
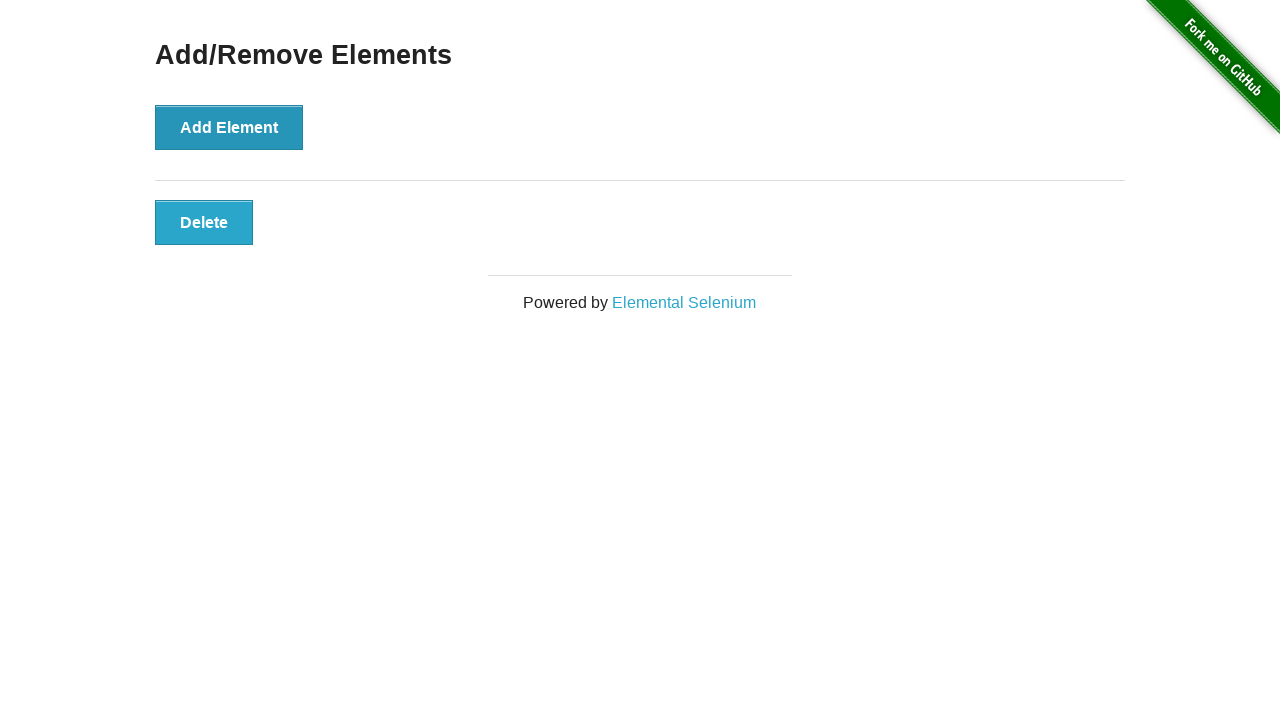

Clicked Delete button to remove element at (204, 222) on button:has-text('Delete')
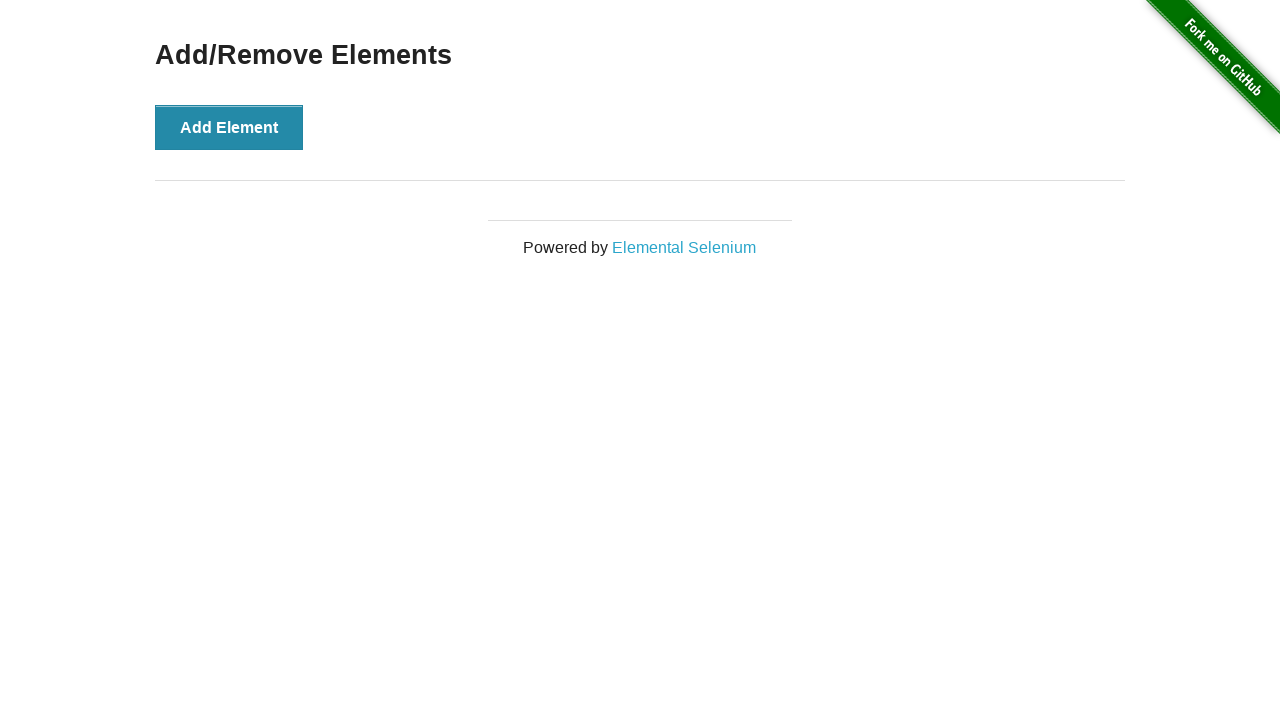

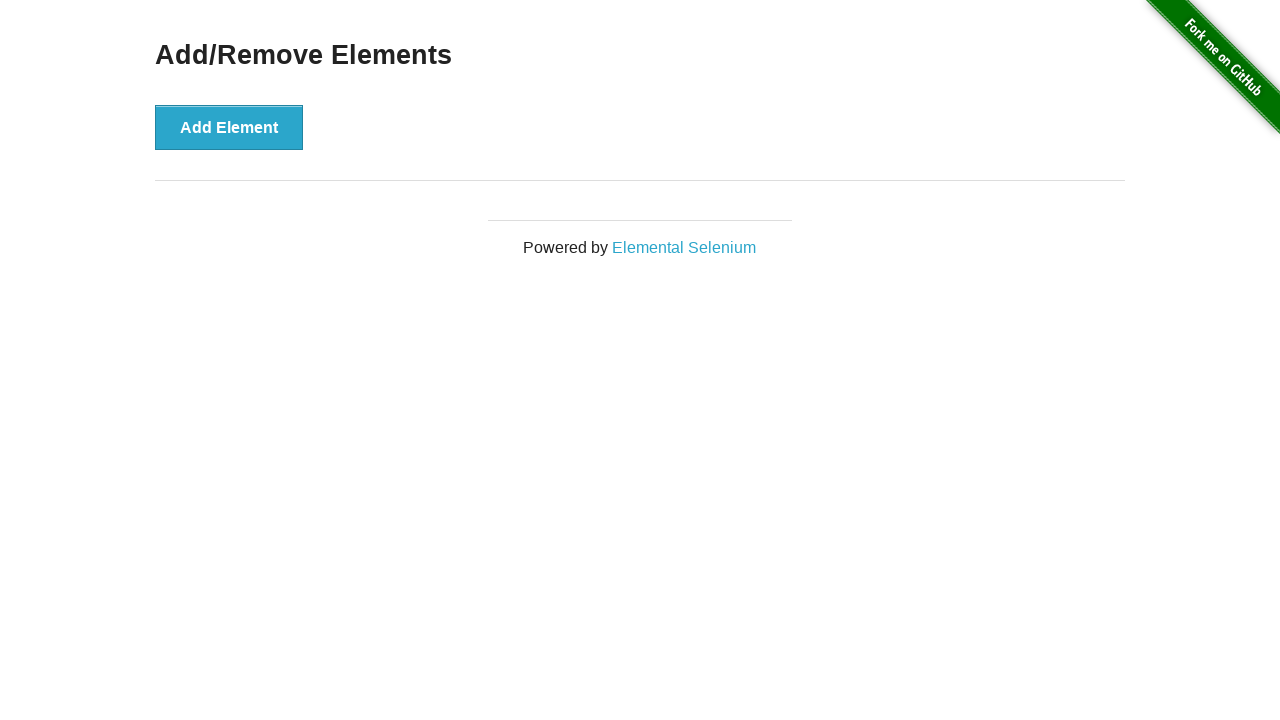